Tests a registration form by filling in first name, last name, and email fields in the first block, then submitting the form and verifying the success message is displayed.

Starting URL: http://suninjuly.github.io/registration1.html

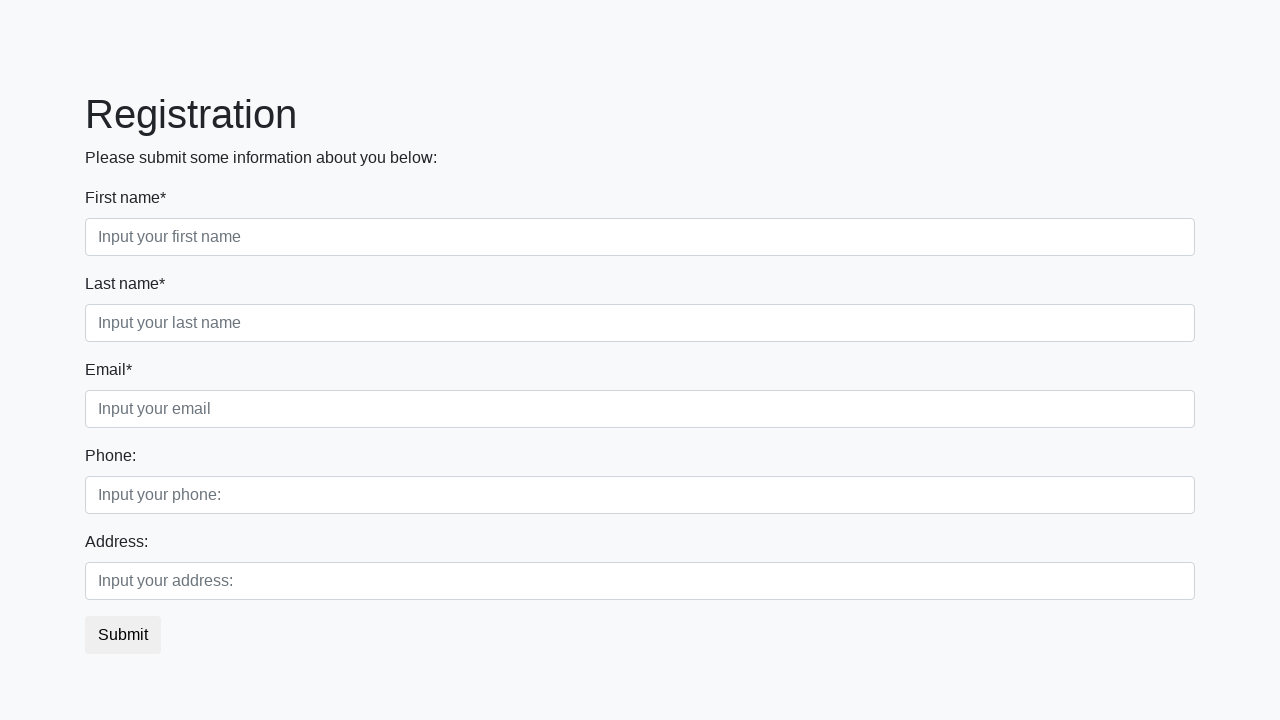

Filled first name field with 'Irina' on .first_block input.form-control.first
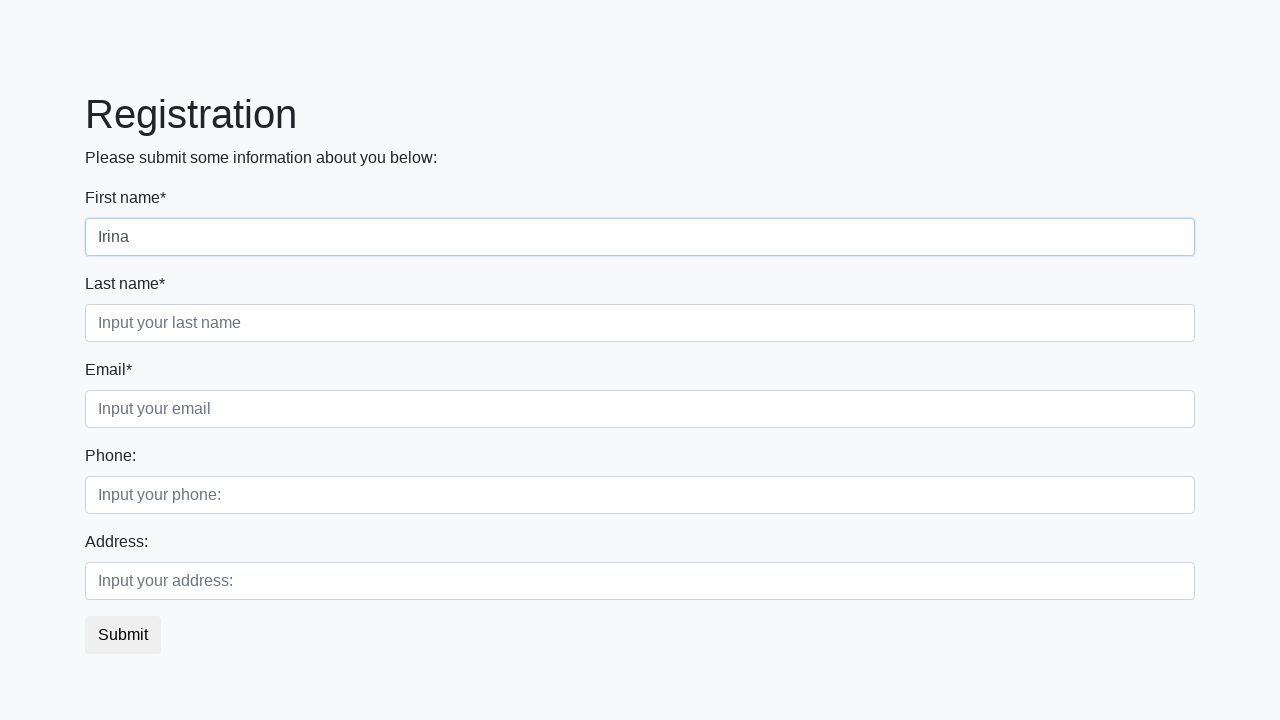

Filled last name field with 'Shelter' on .first_block input.form-control.second
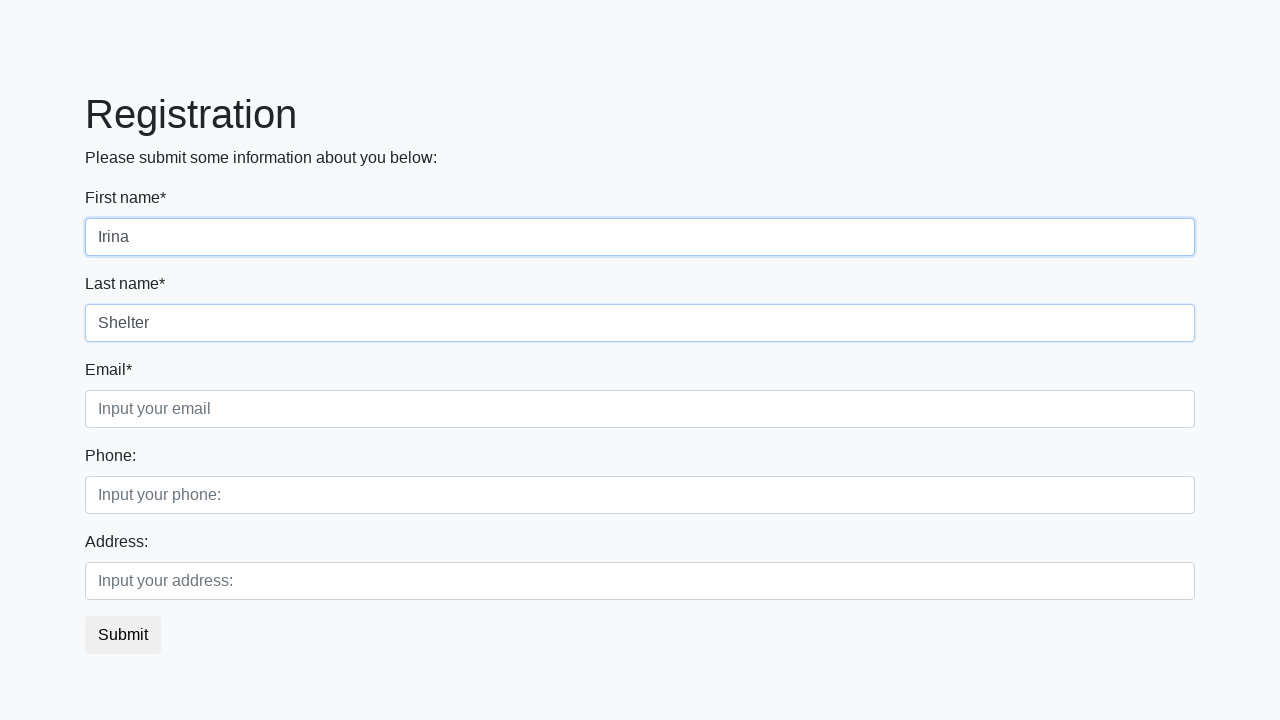

Filled email field with 'test@mail.ru' on .first_block input.form-control.third
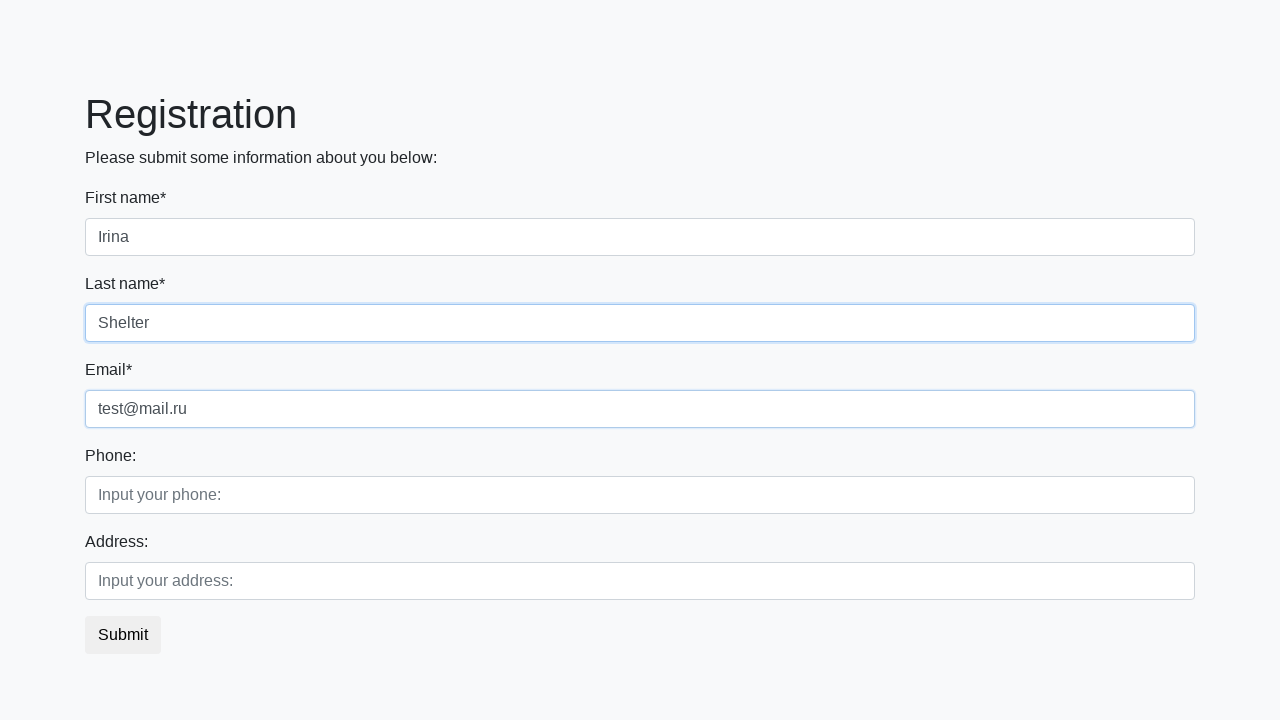

Clicked submit button at (123, 635) on button.btn
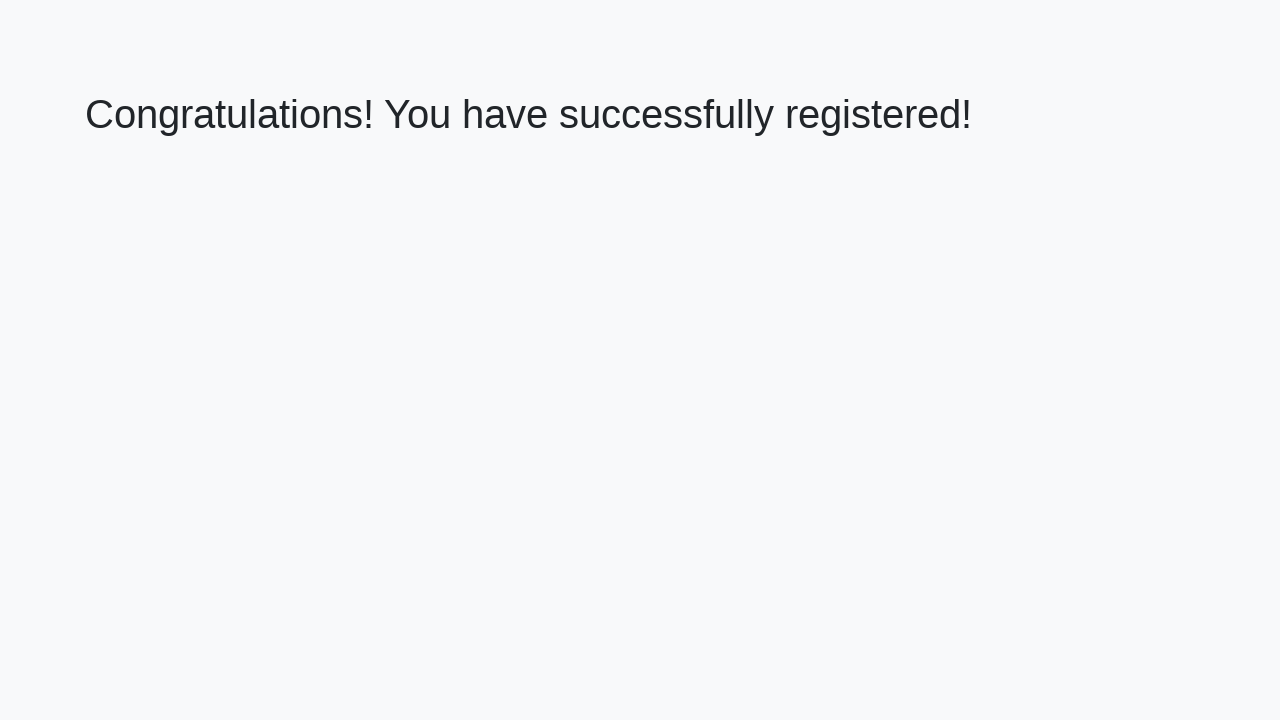

Success page loaded and h1 element is visible
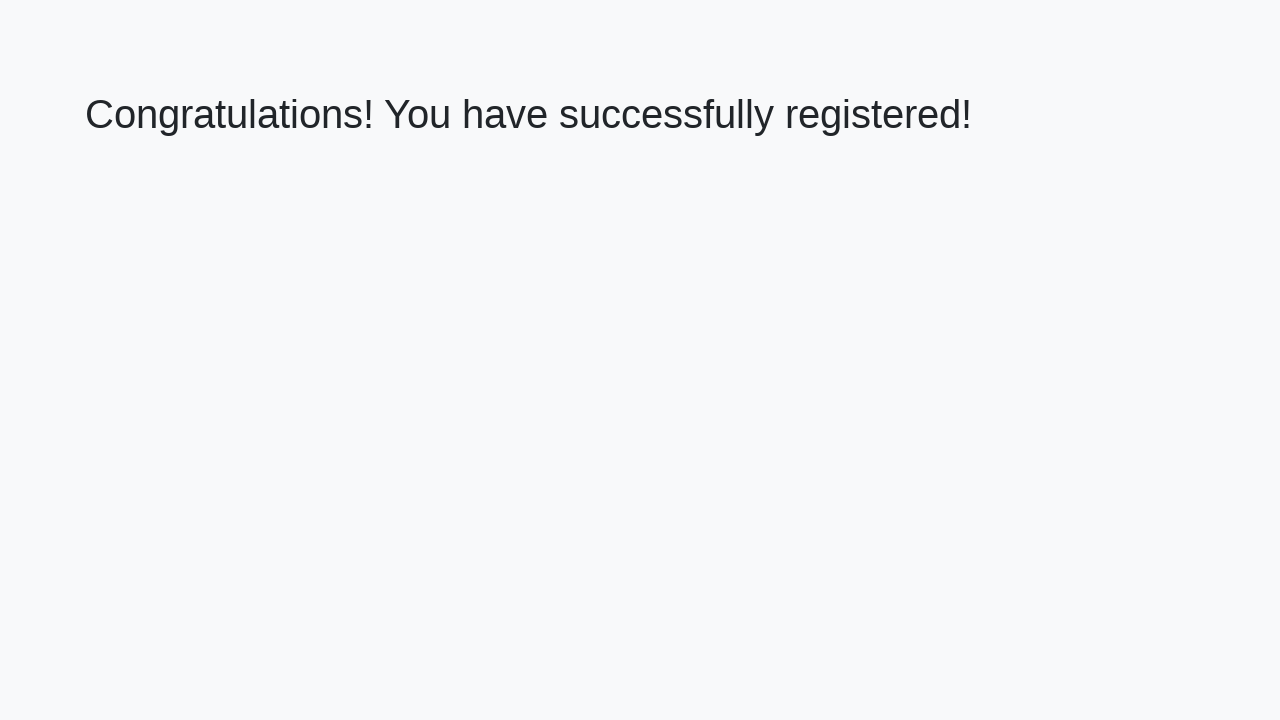

Retrieved success message text
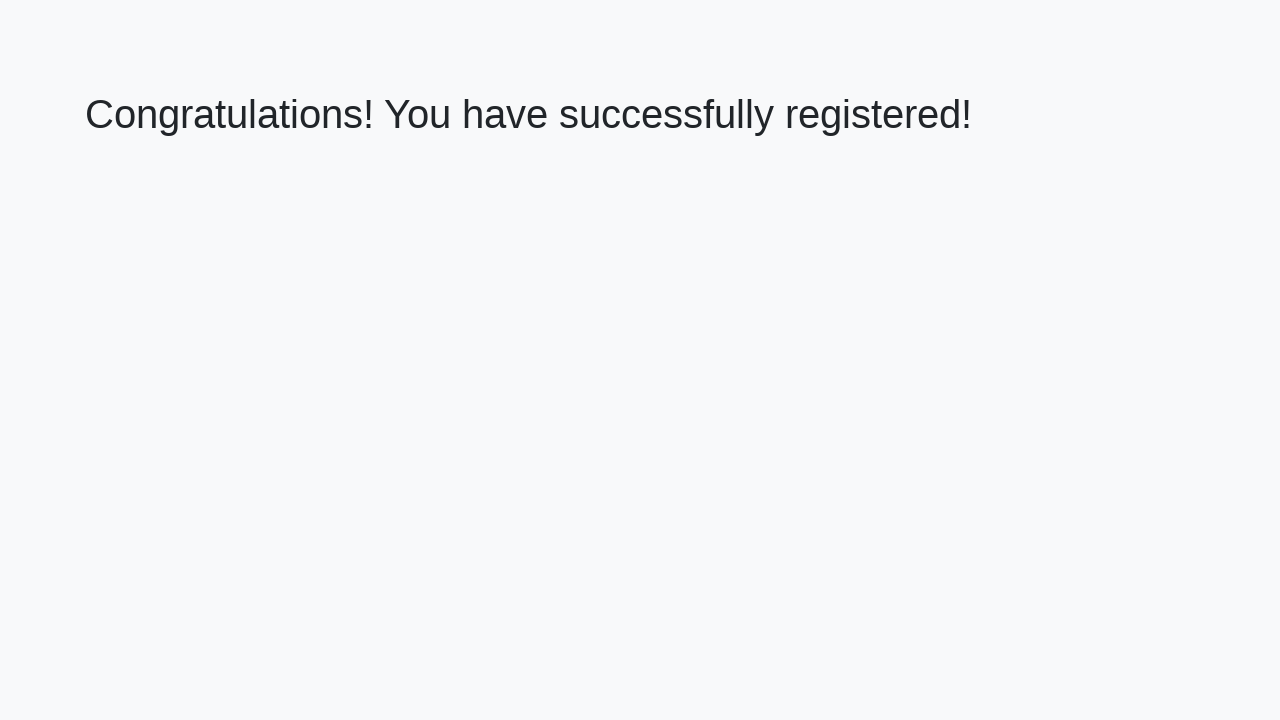

Verified success message: 'Congratulations! You have successfully registered!'
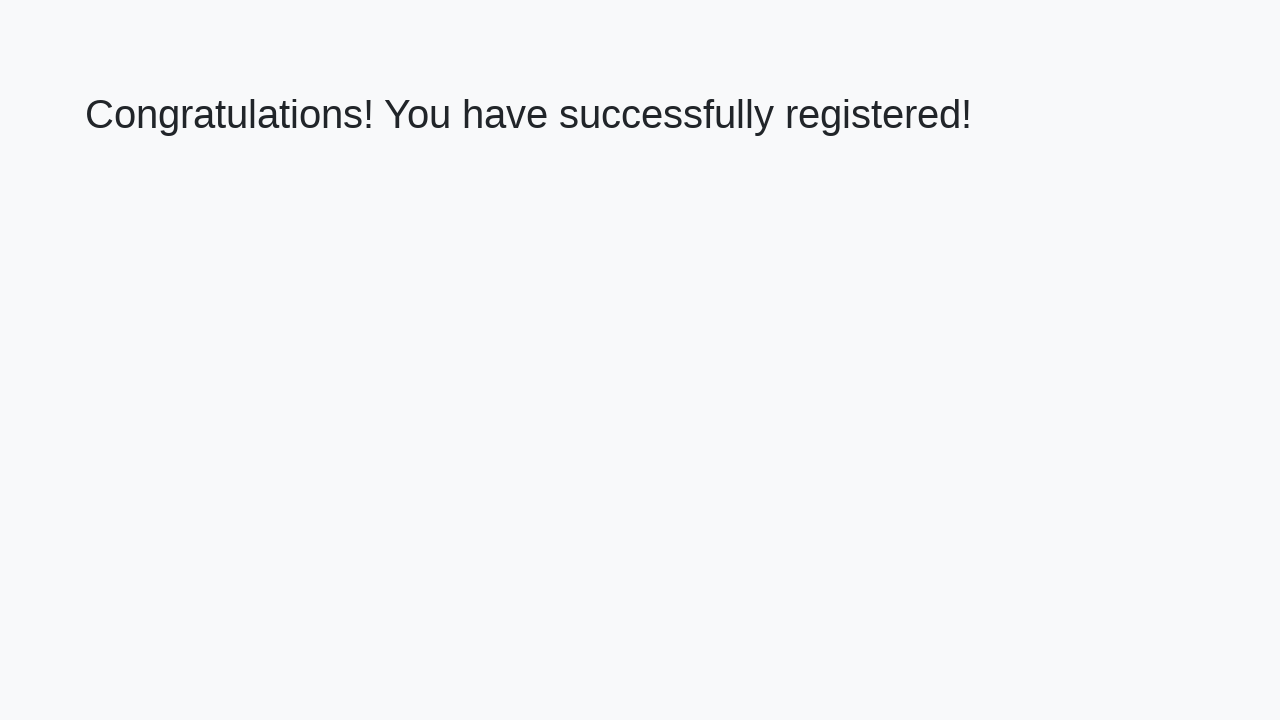

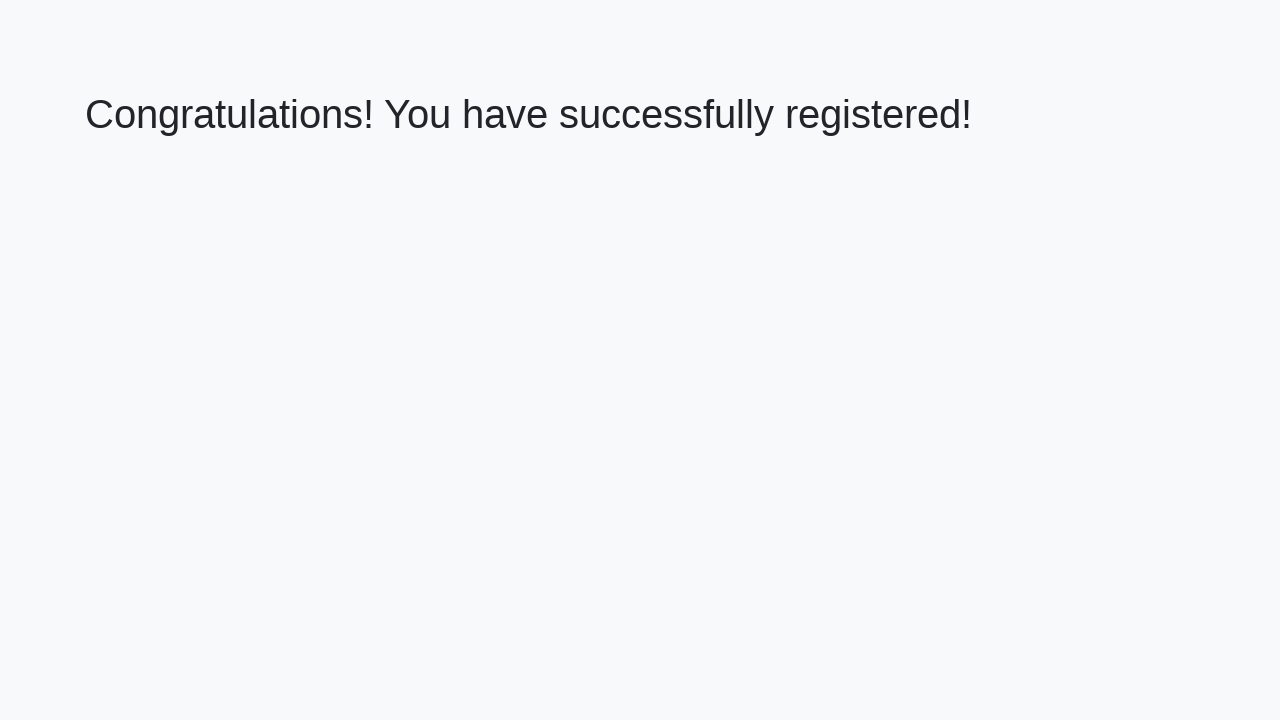